Tests pressing the tab key without targeting a specific element and verifies the page displays the correct key press result

Starting URL: http://the-internet.herokuapp.com/key_presses

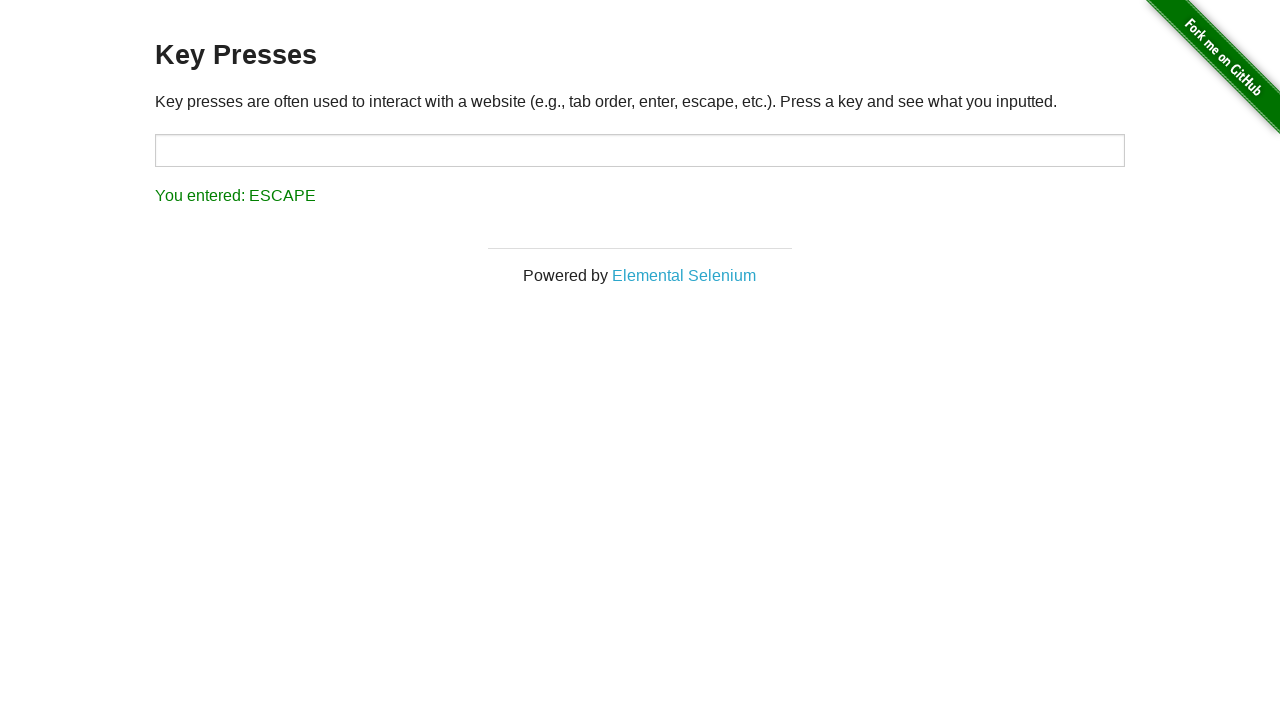

Pressed Tab key without targeting a specific element
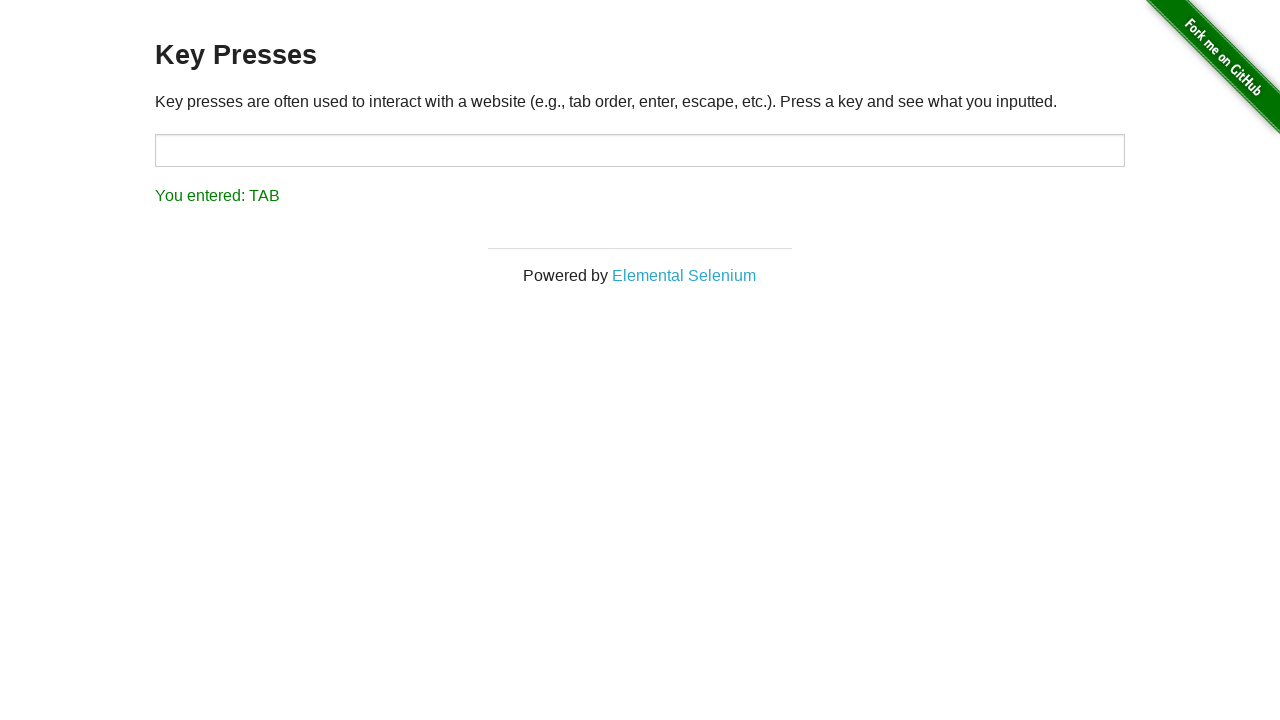

Result element loaded after Tab key press
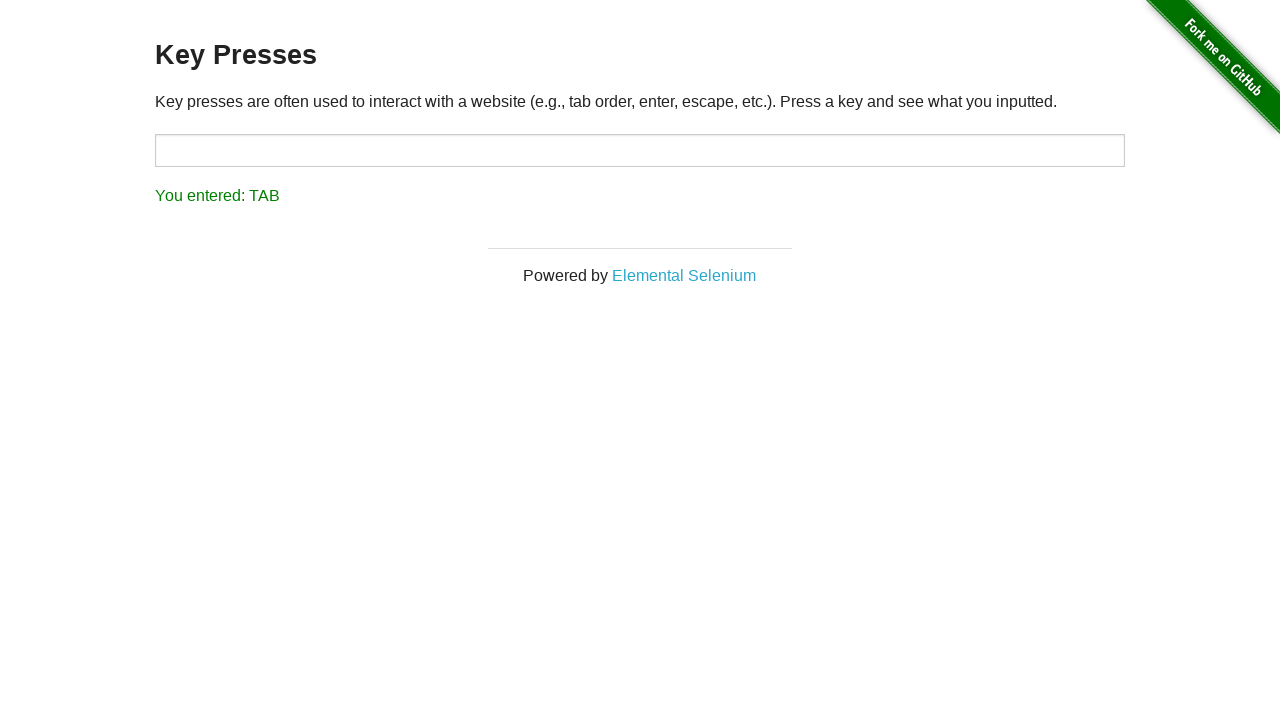

Retrieved result text content
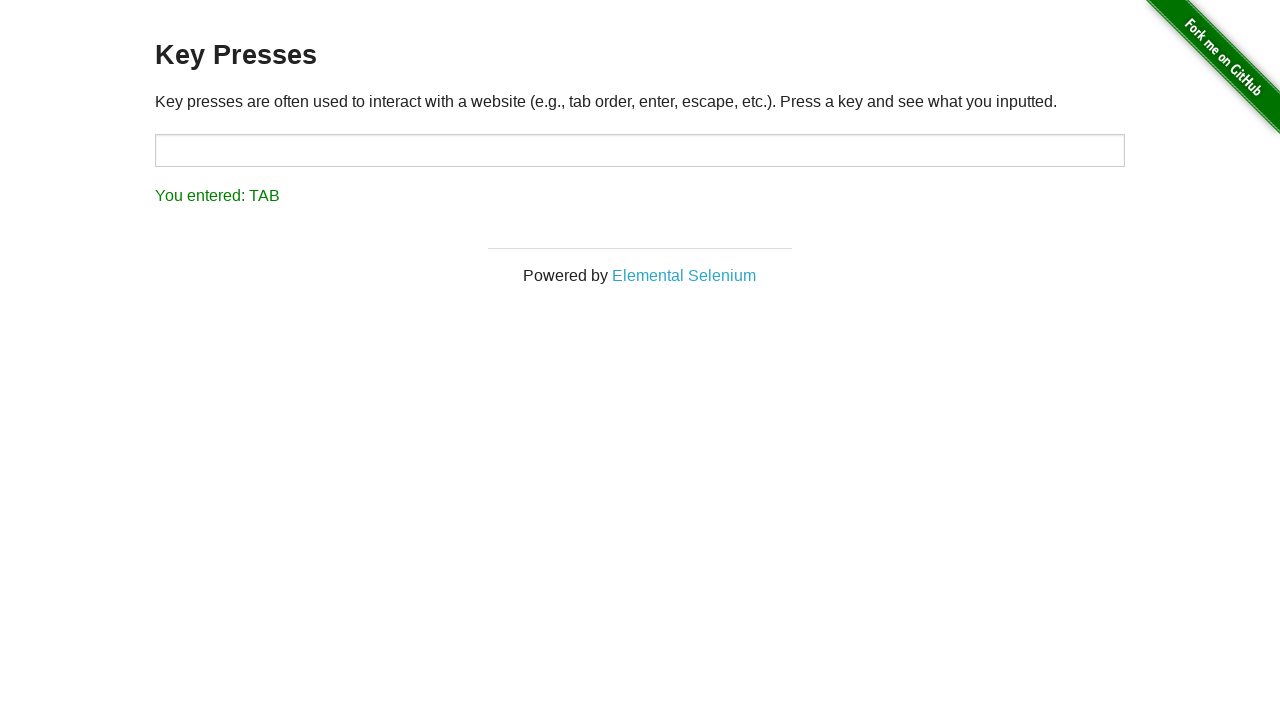

Verified page displays 'You entered: TAB'
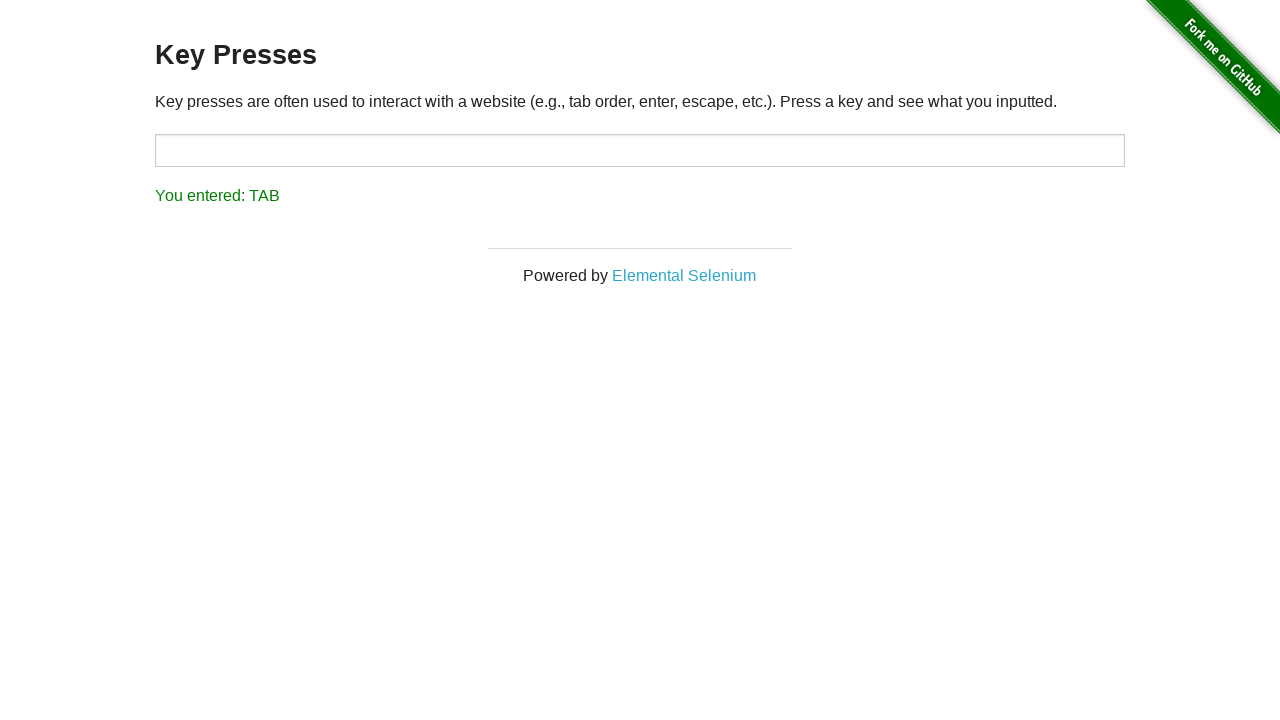

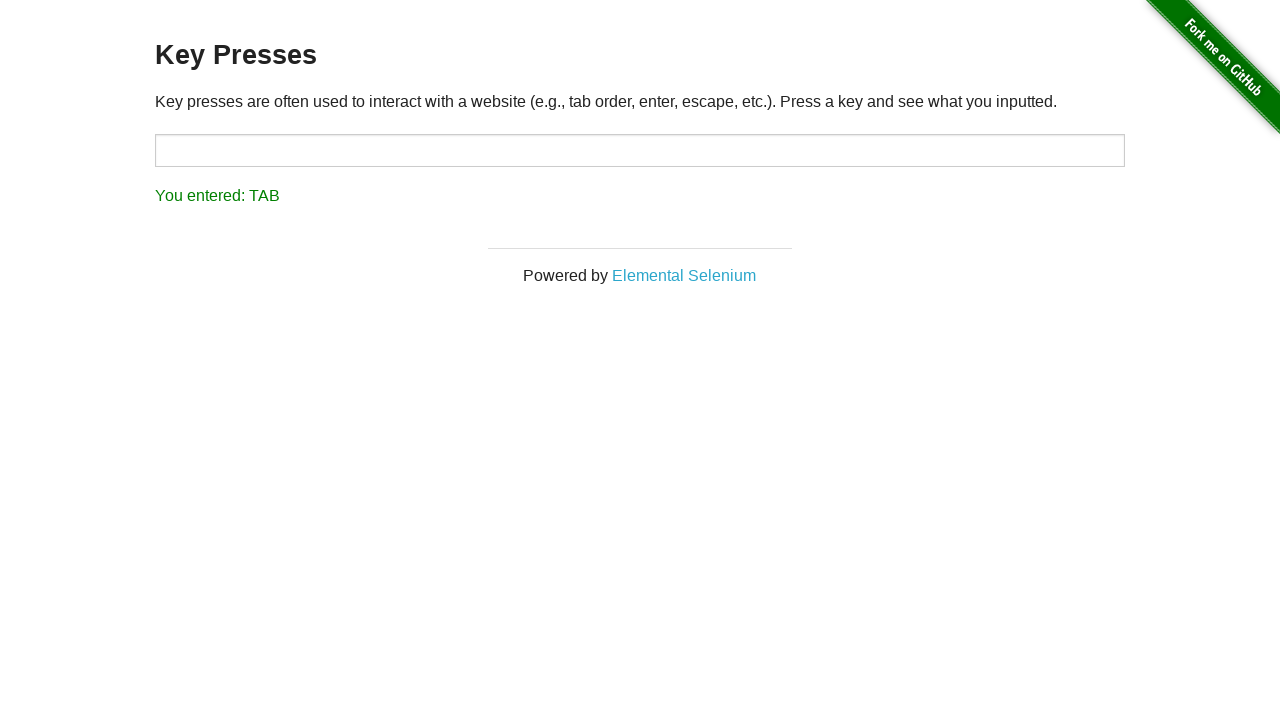